Tests date input functionality by entering current date, clearing the field, and entering a date 10 days in the future

Starting URL: https://the-internet.herokuapp.com/key_presses

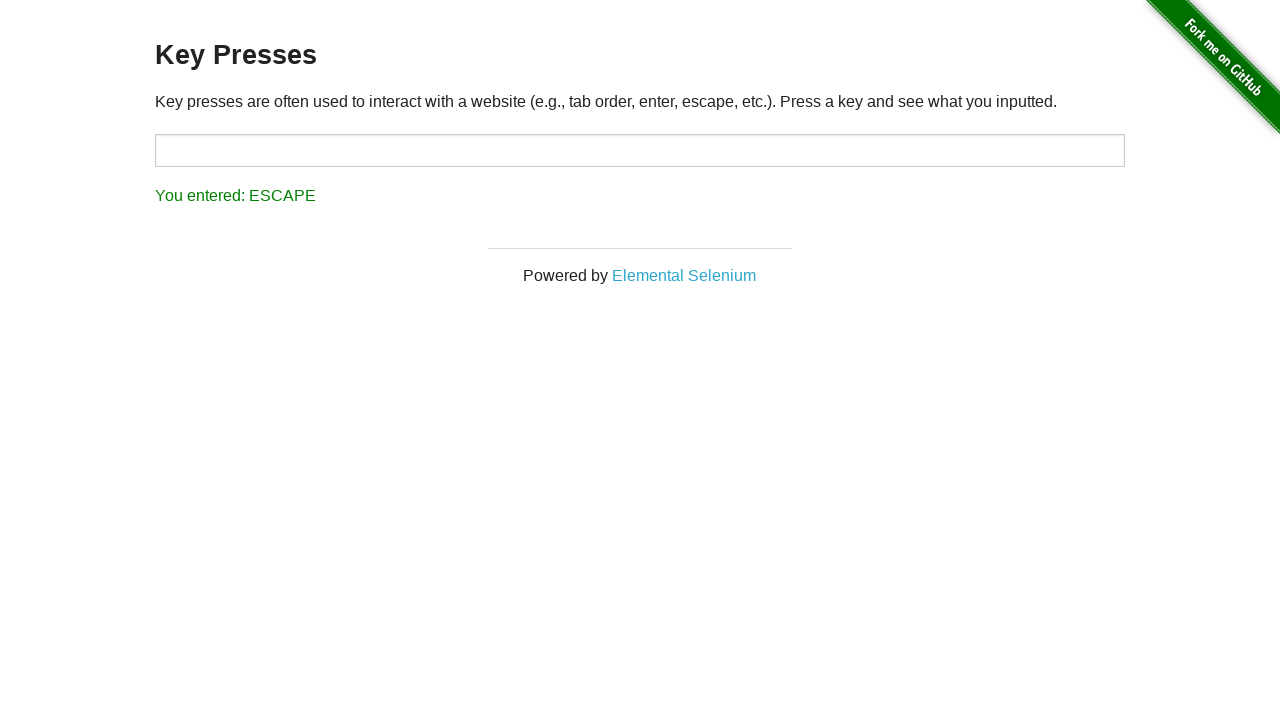

Clicked on the date input field at (640, 150) on input#target
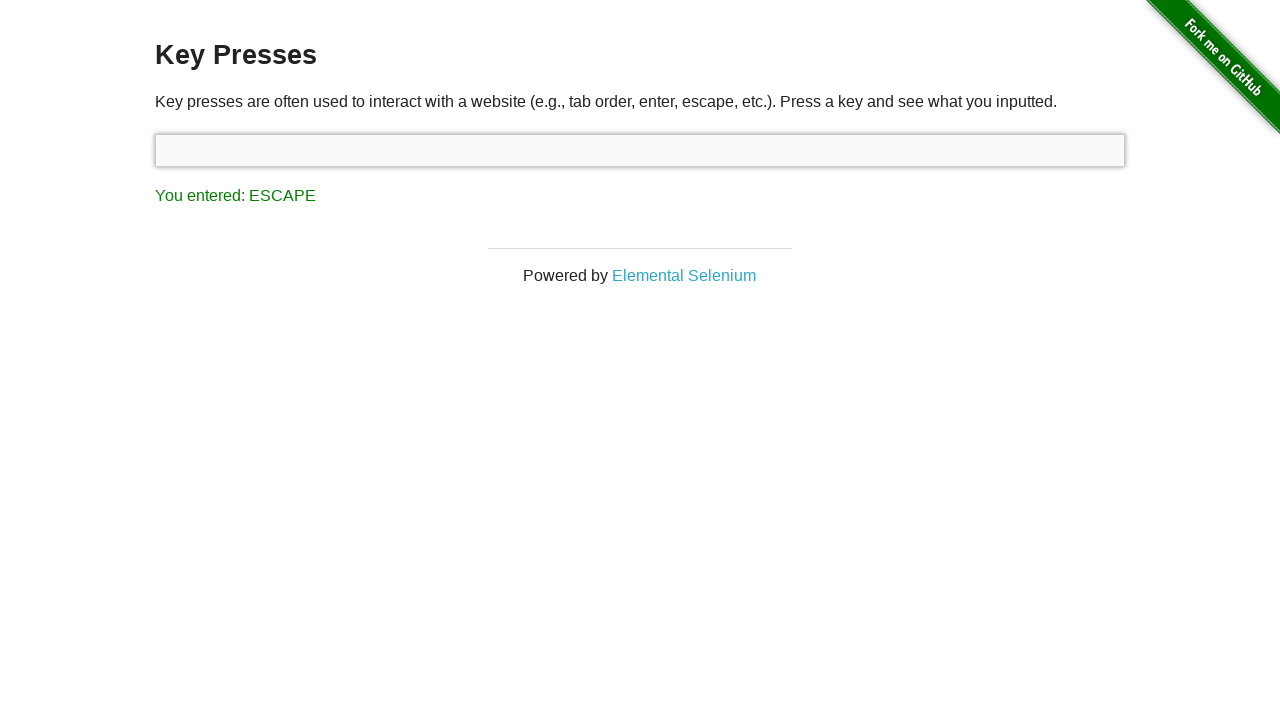

Entered current date 26.02.2026 into the input field on input#target
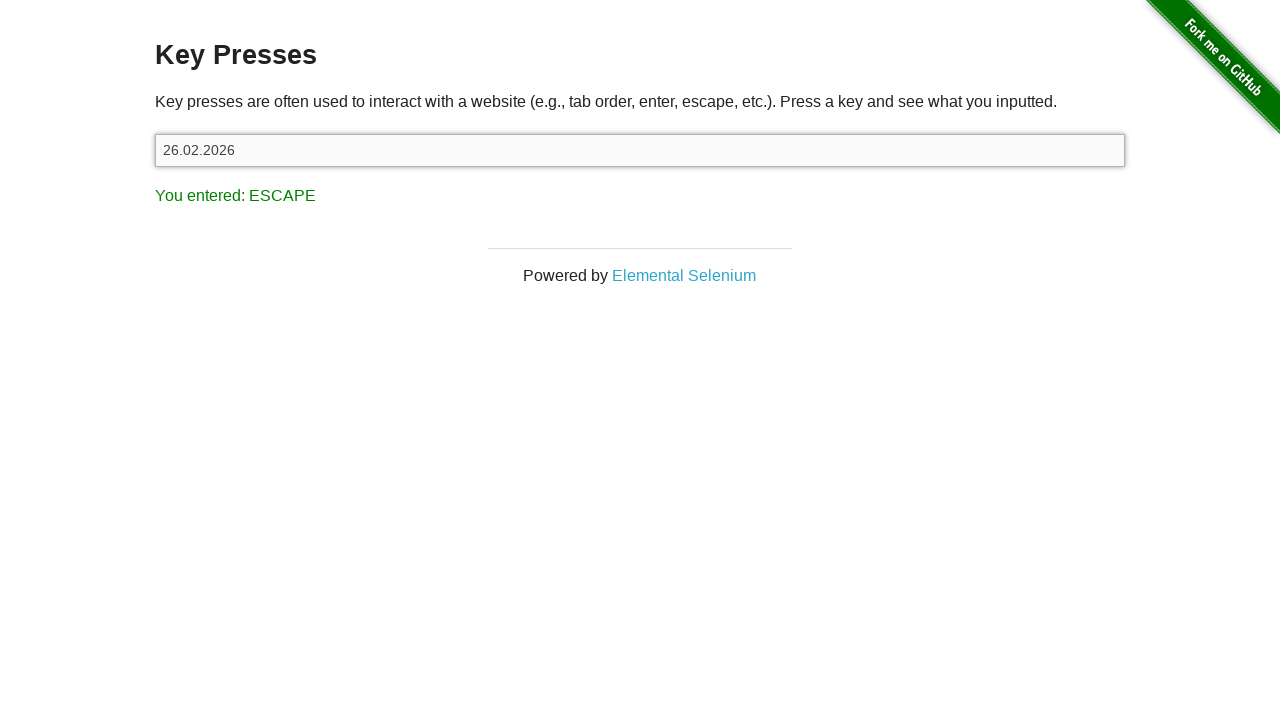

Cleared the date input field on input#target
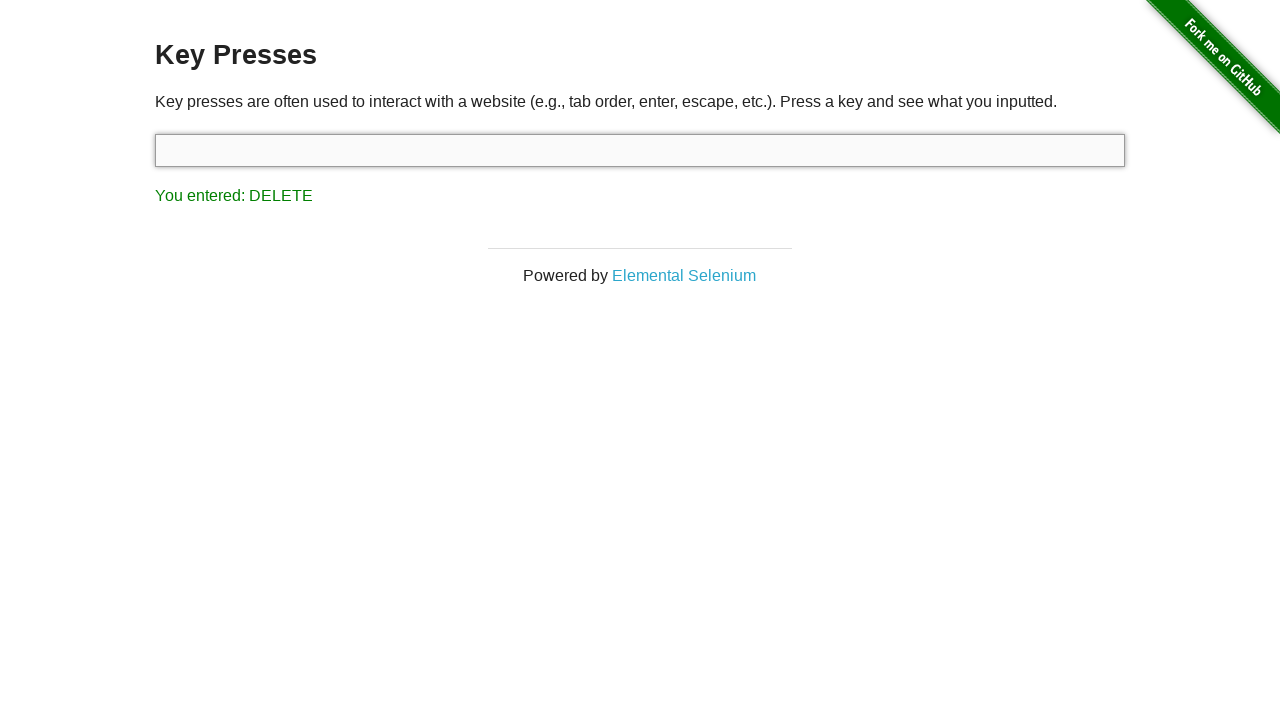

Entered date 10 days in the future 08.03.2026 into the input field on input#target
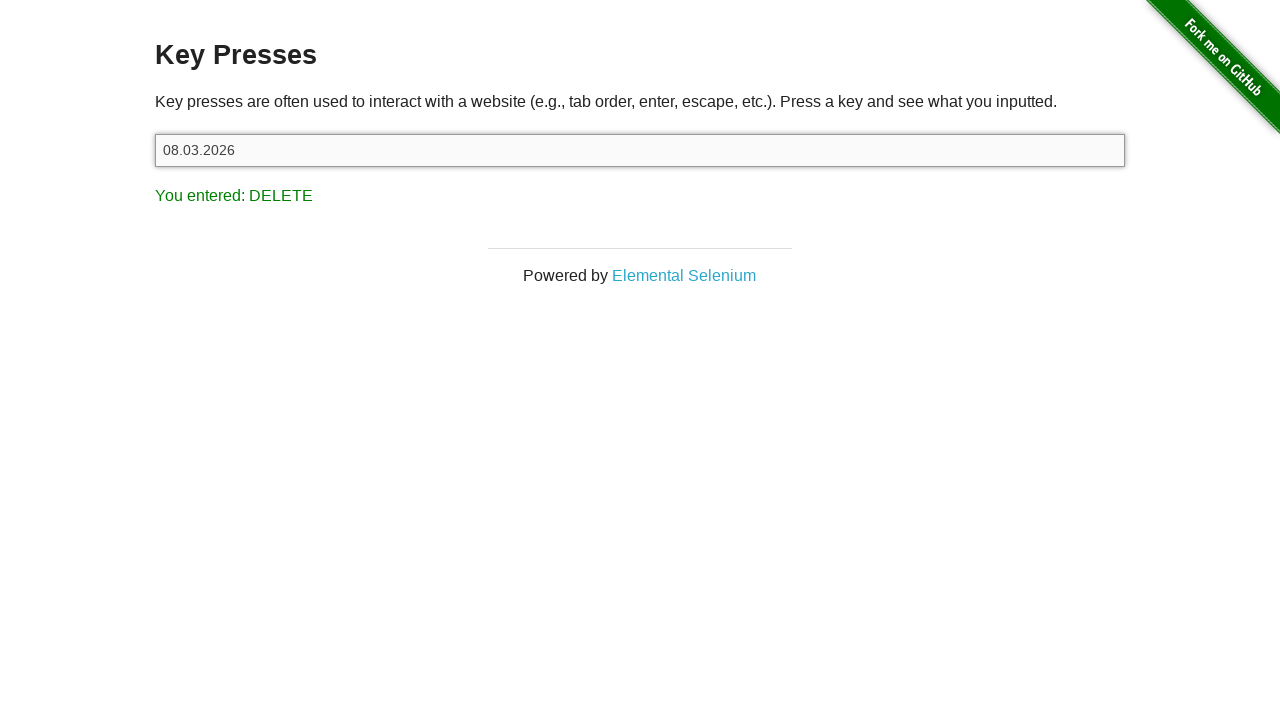

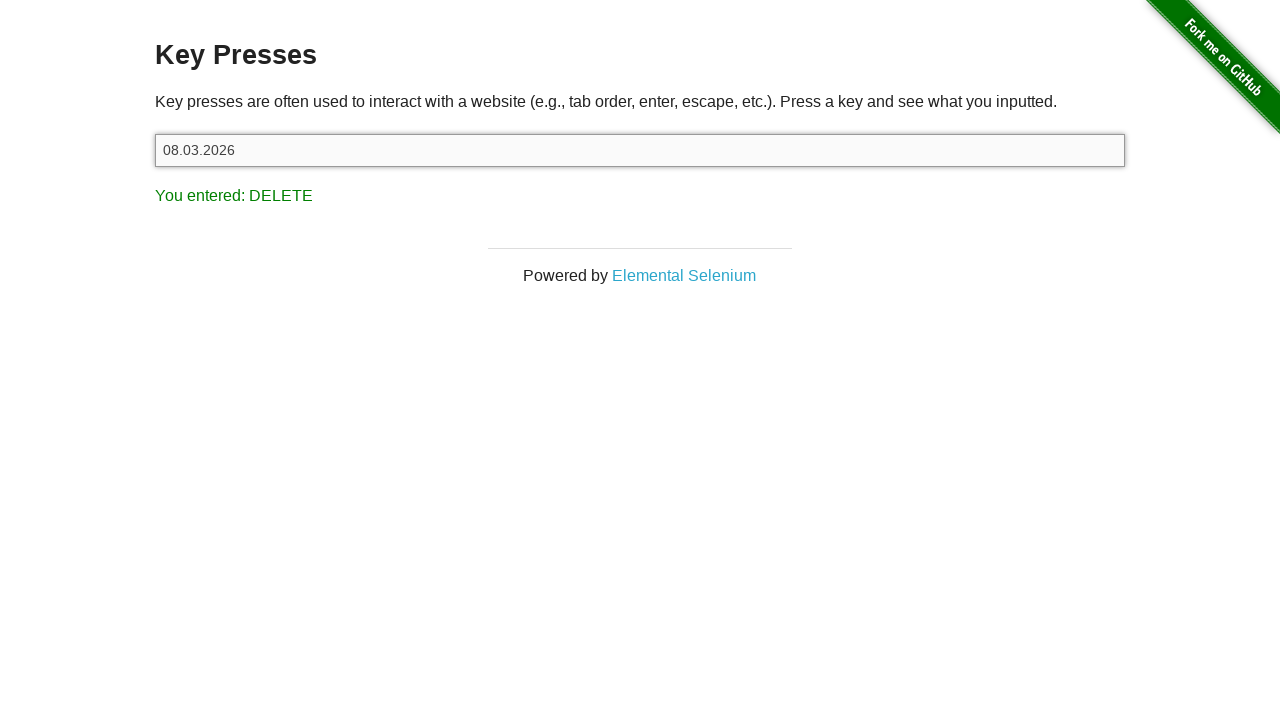